Tests a registration form by filling in first name, last name, and email fields, then submitting and verifying the success message.

Starting URL: http://suninjuly.github.io/registration1.html

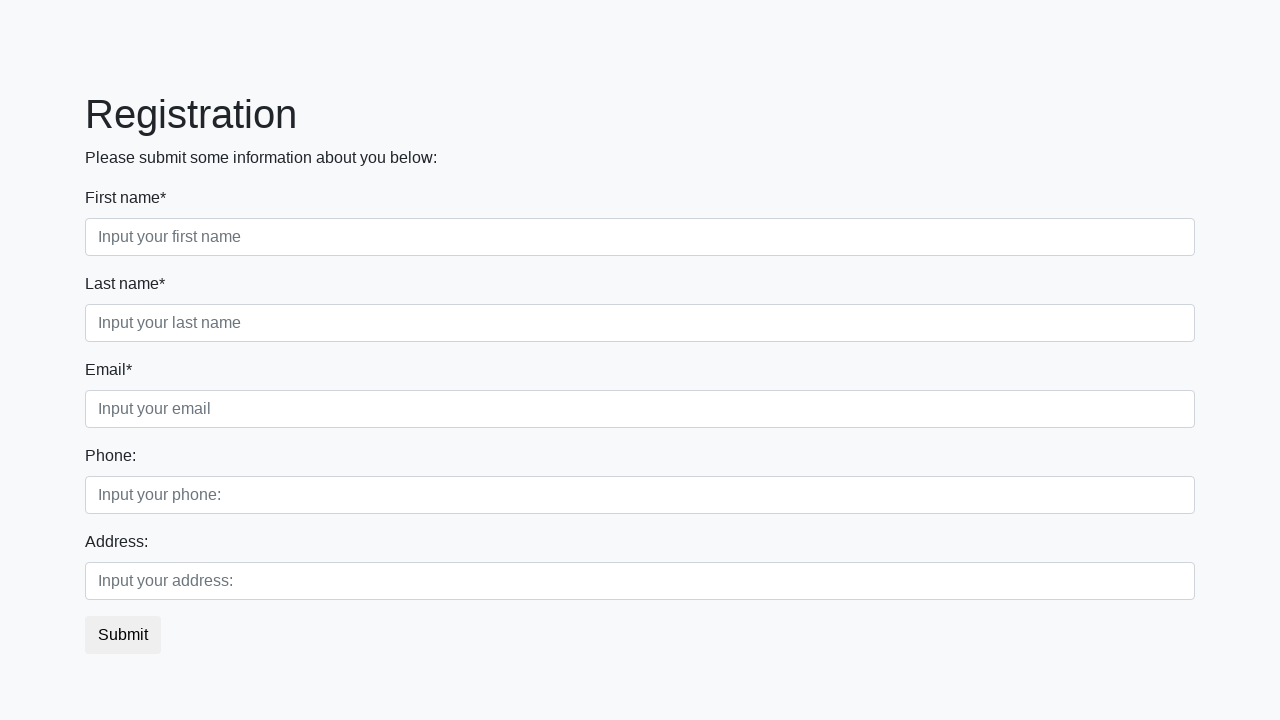

Filled first name field with 'Ivan' on input[placeholder='Input your first name']
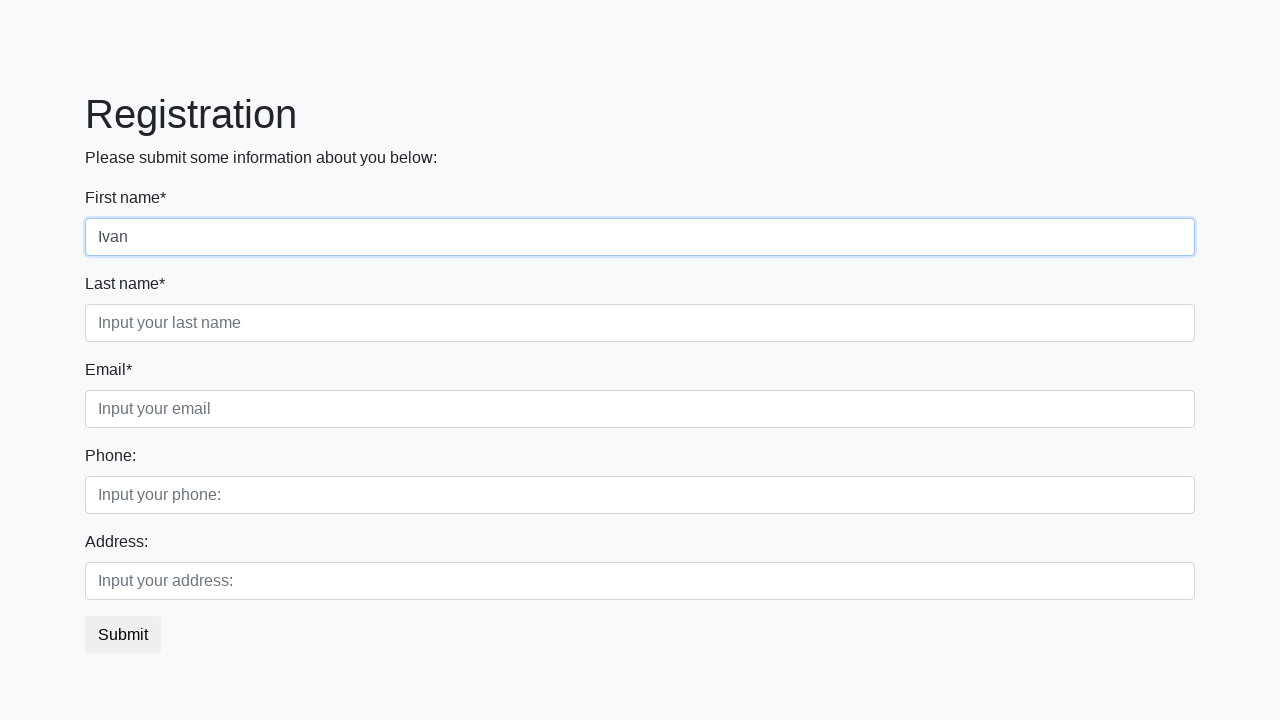

Filled last name field with 'Pirogov' on input[placeholder='Input your last name']
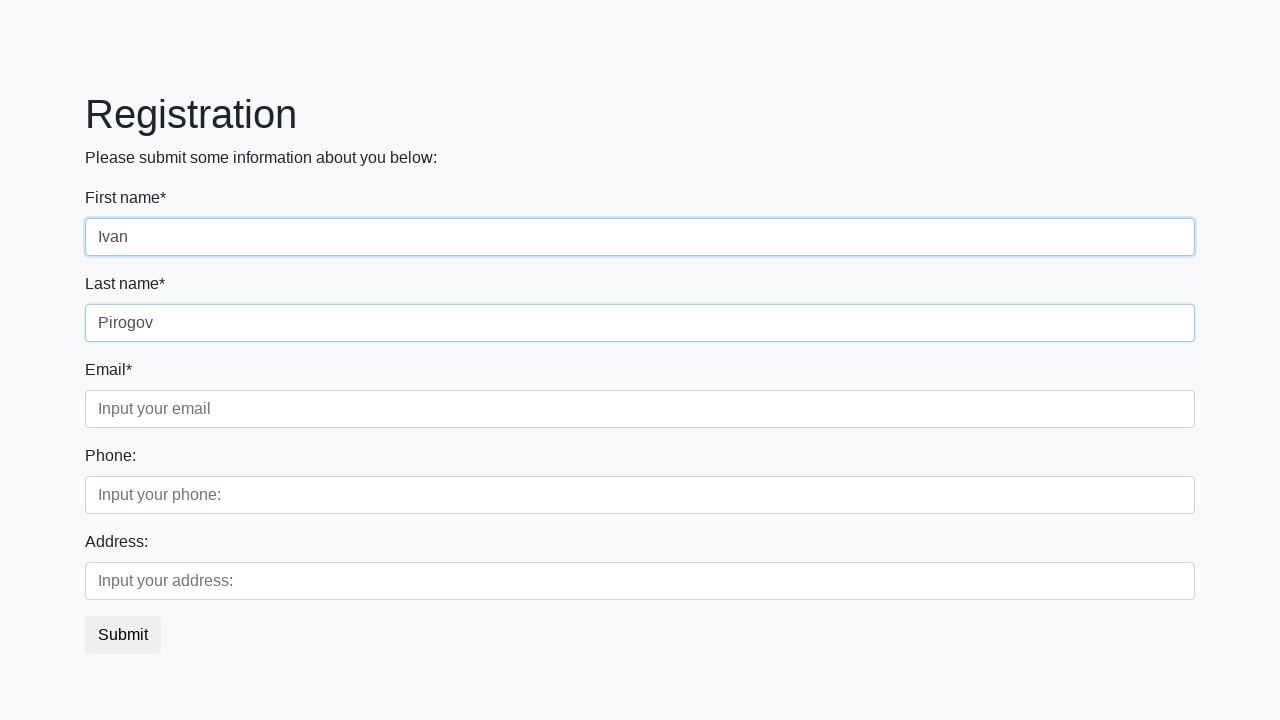

Filled email field with 'test@mail.ru' on input.form-control.third
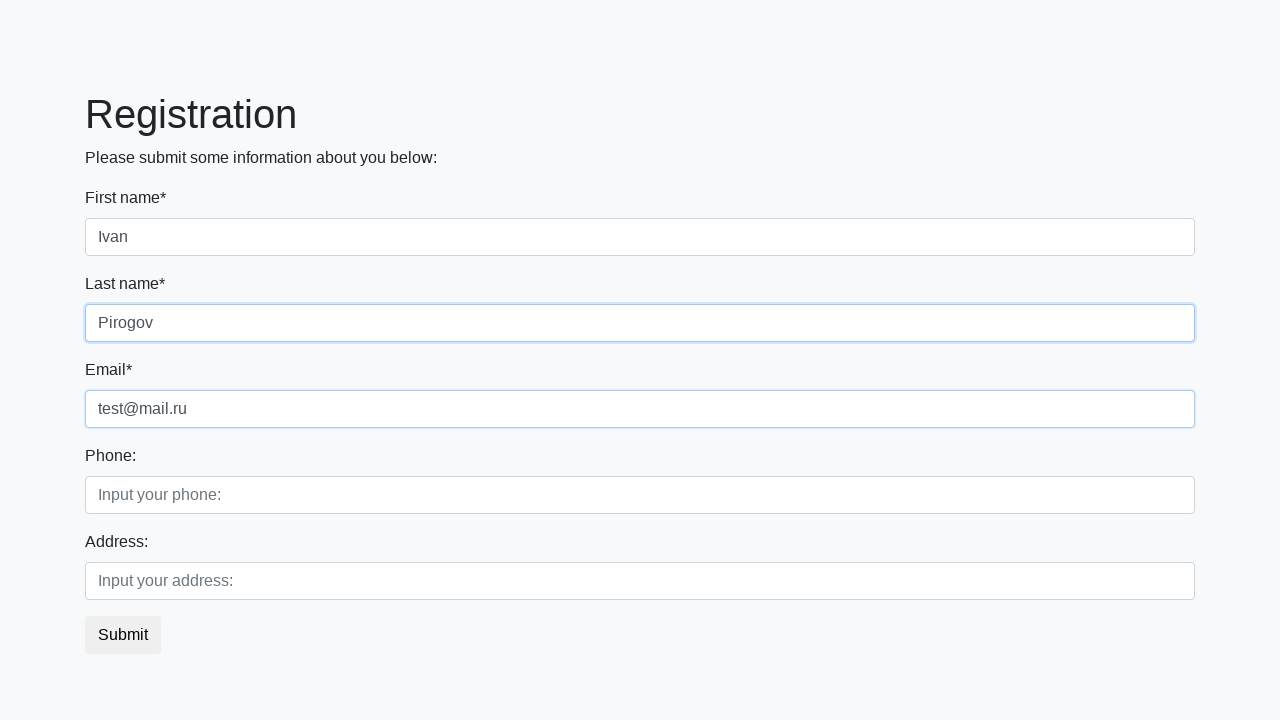

Clicked Submit button at (123, 635) on xpath=//button[text()='Submit']
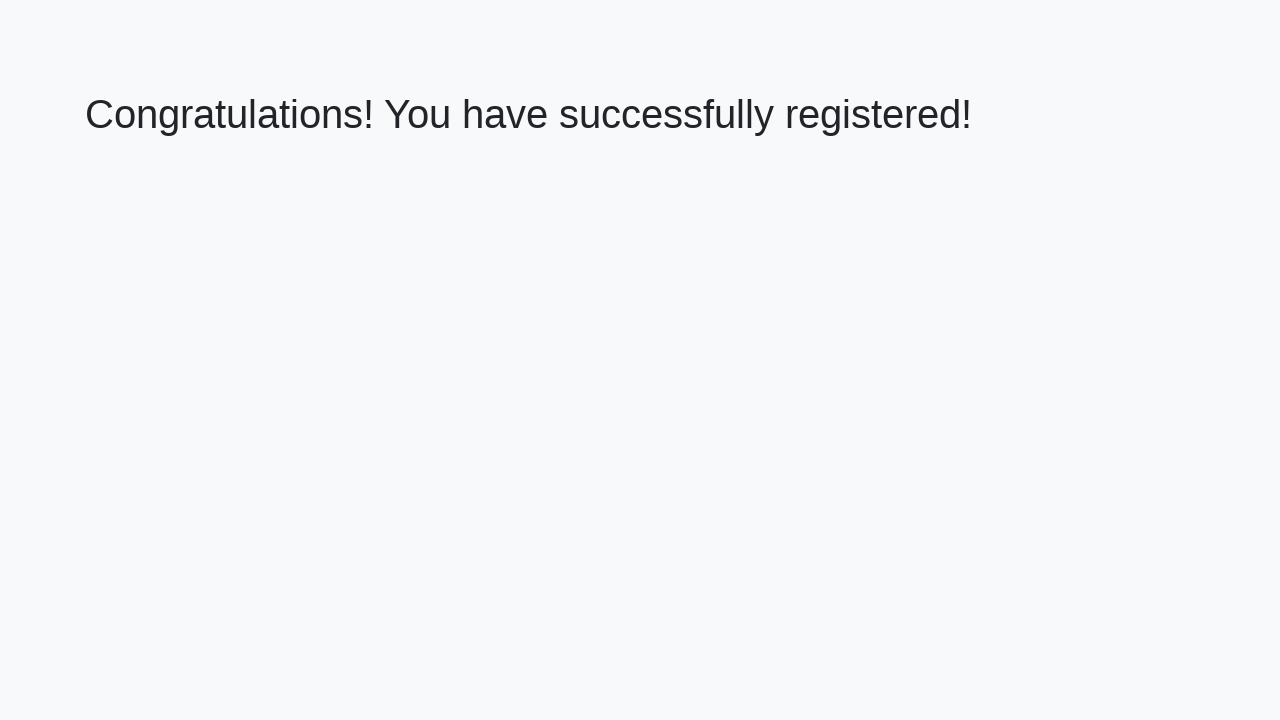

Retrieved success message from page
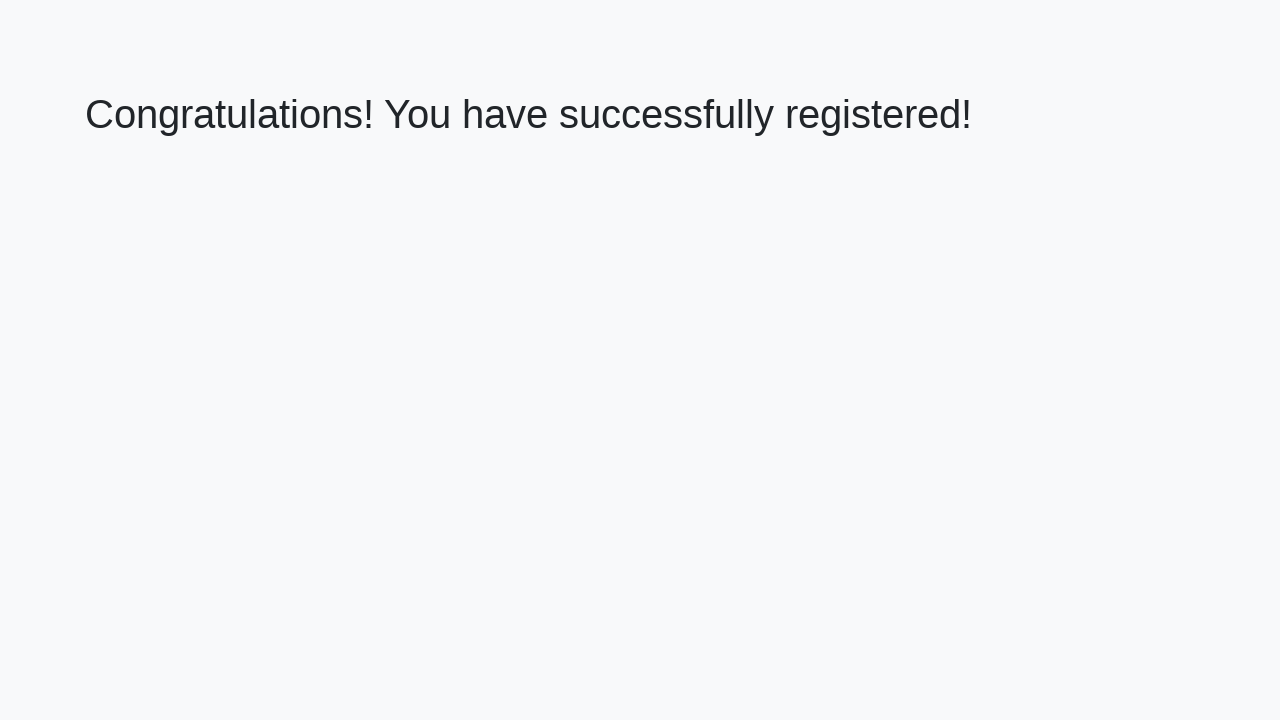

Verified success message: 'Congratulations! You have successfully registered!'
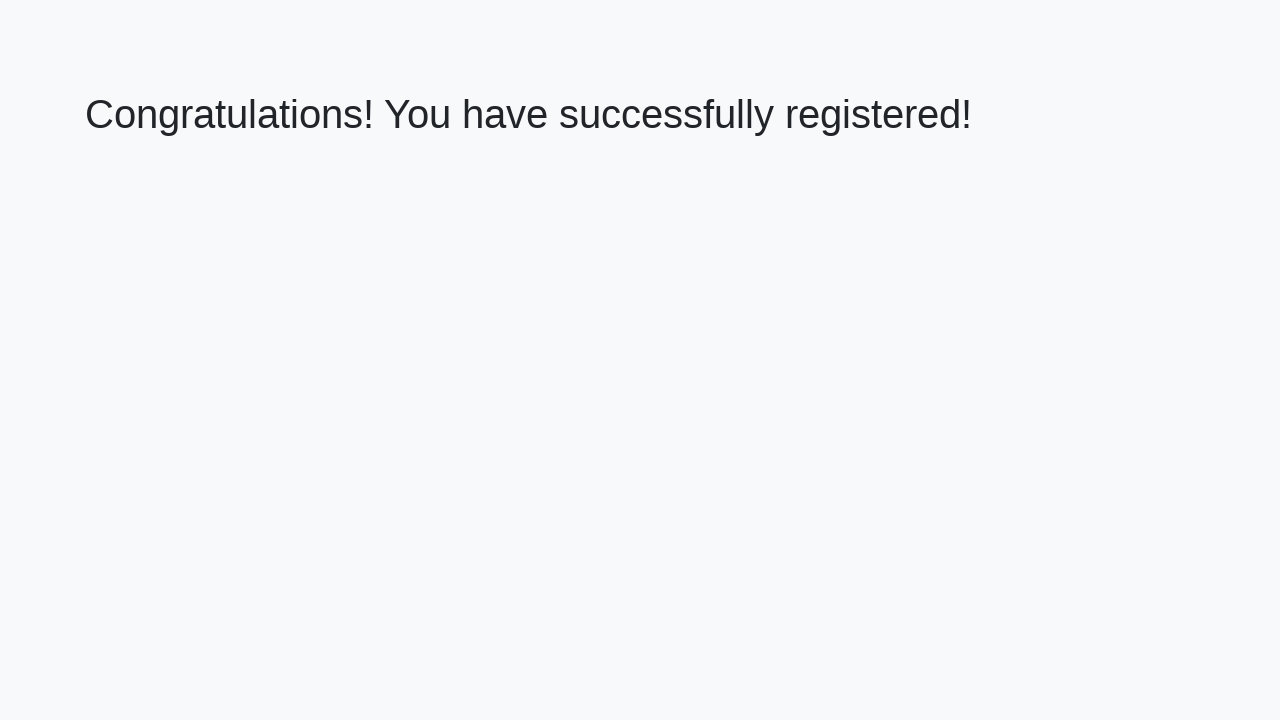

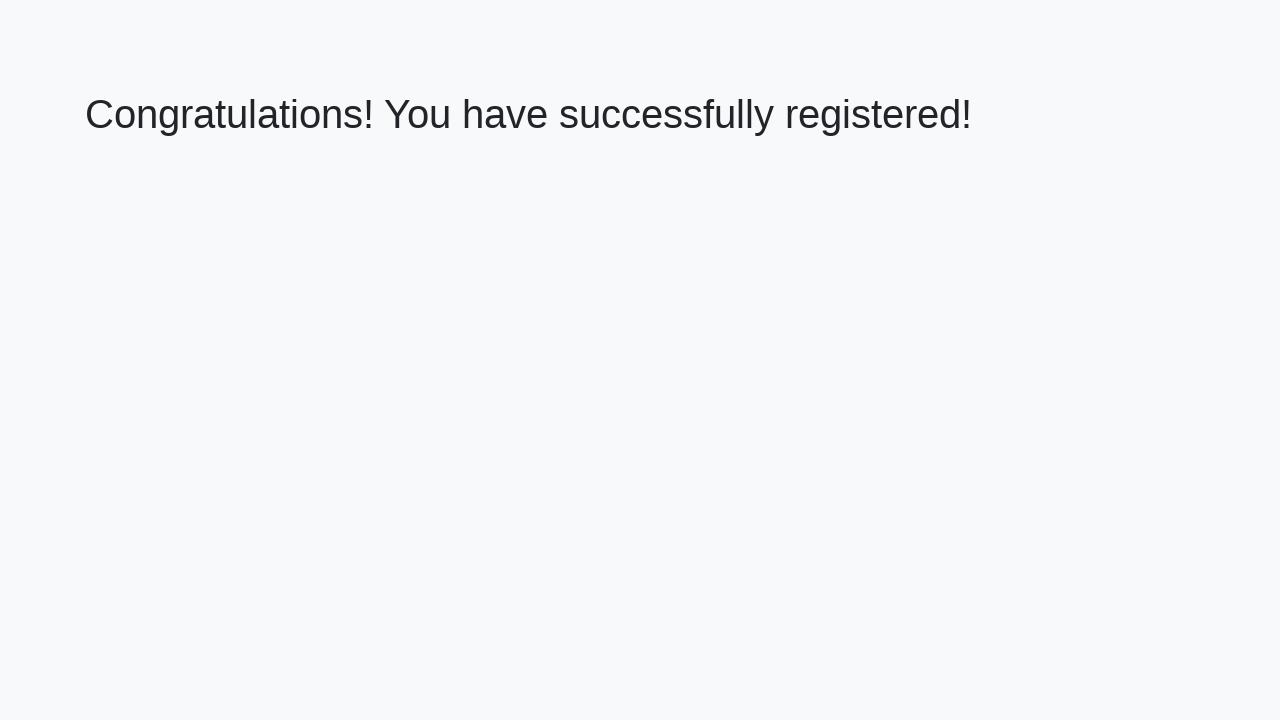